Tests dropdown functionality by selecting an option from a dropdown menu

Starting URL: https://trytestingthis.netlify.app/

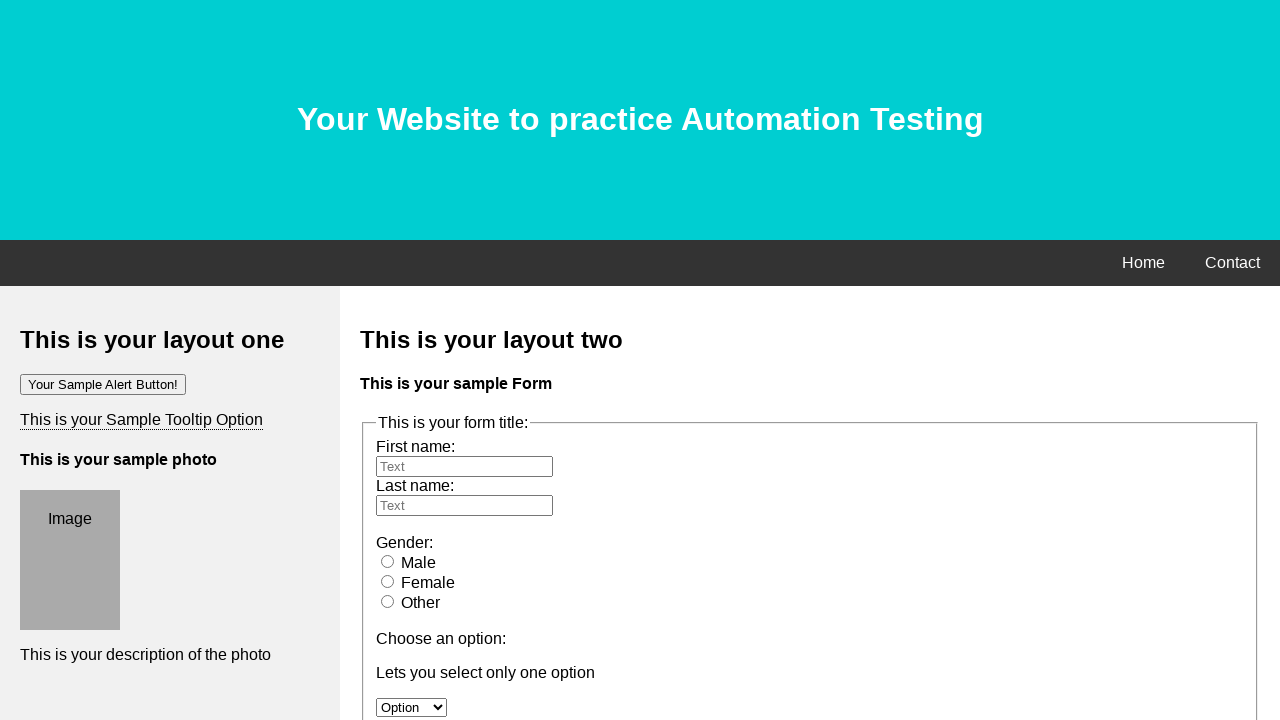

Located dropdown element with id 'option'
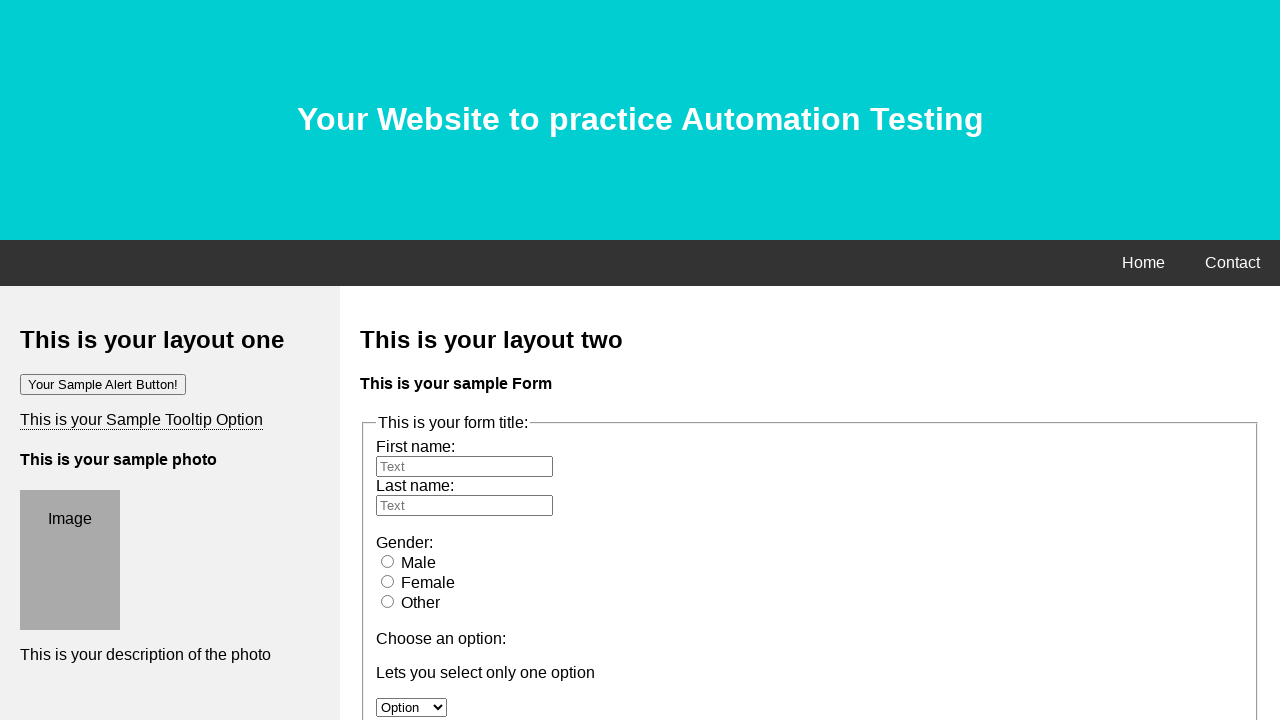

Selected 'Option 3' from dropdown menu on #option
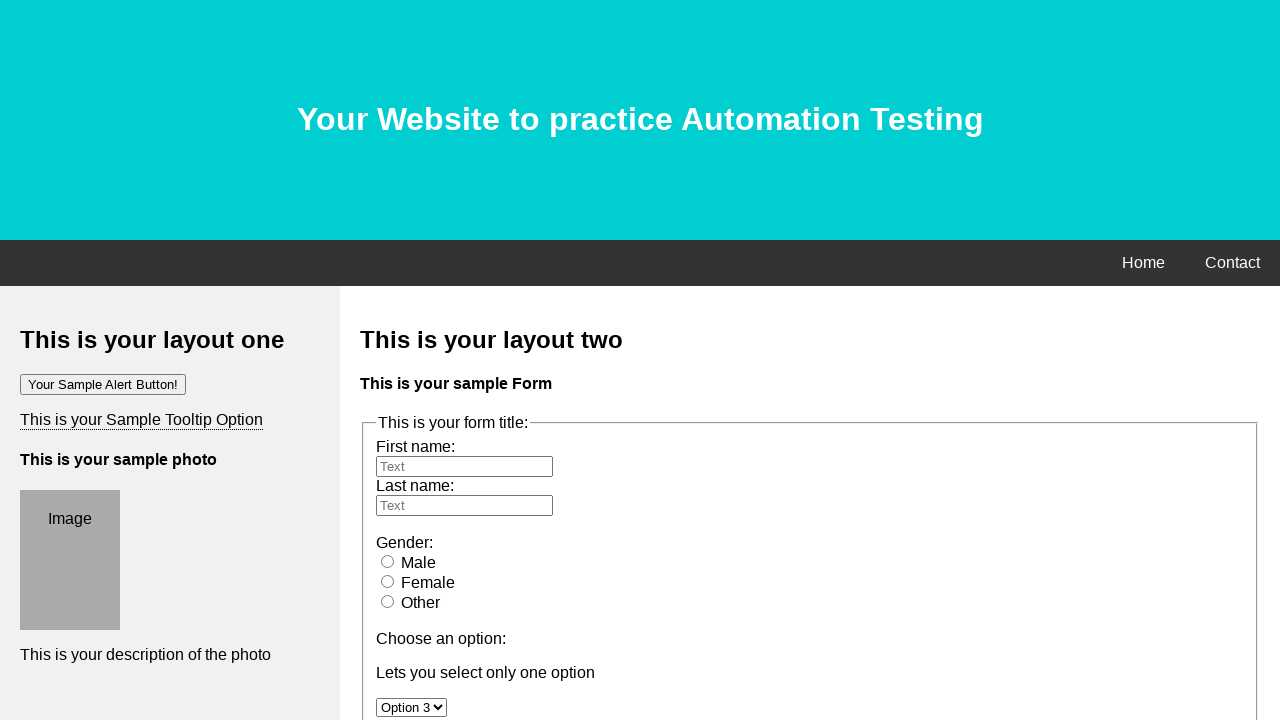

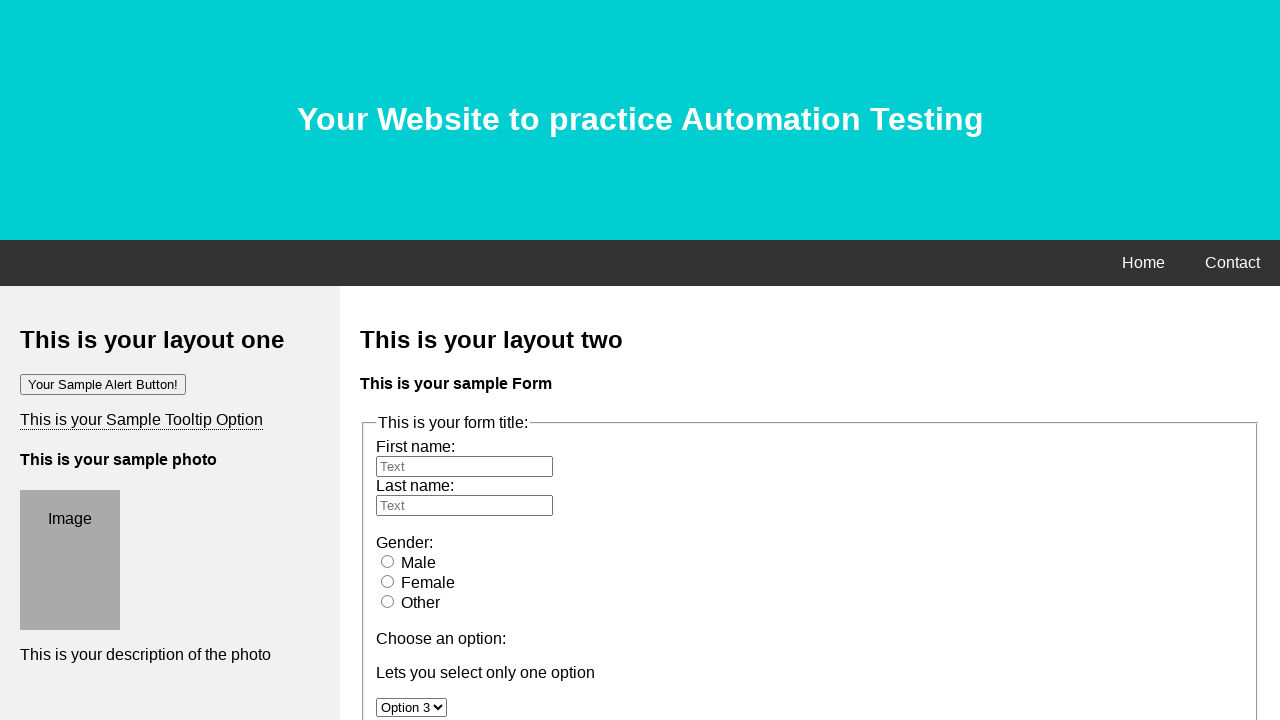